Tests multi-window handling by opening discount-related links in new tabs using Ctrl+Click, then iterating through all opened windows/tabs to verify they opened correctly by checking their titles.

Starting URL: https://www.rahulshettyacademy.com/AutomationPractice

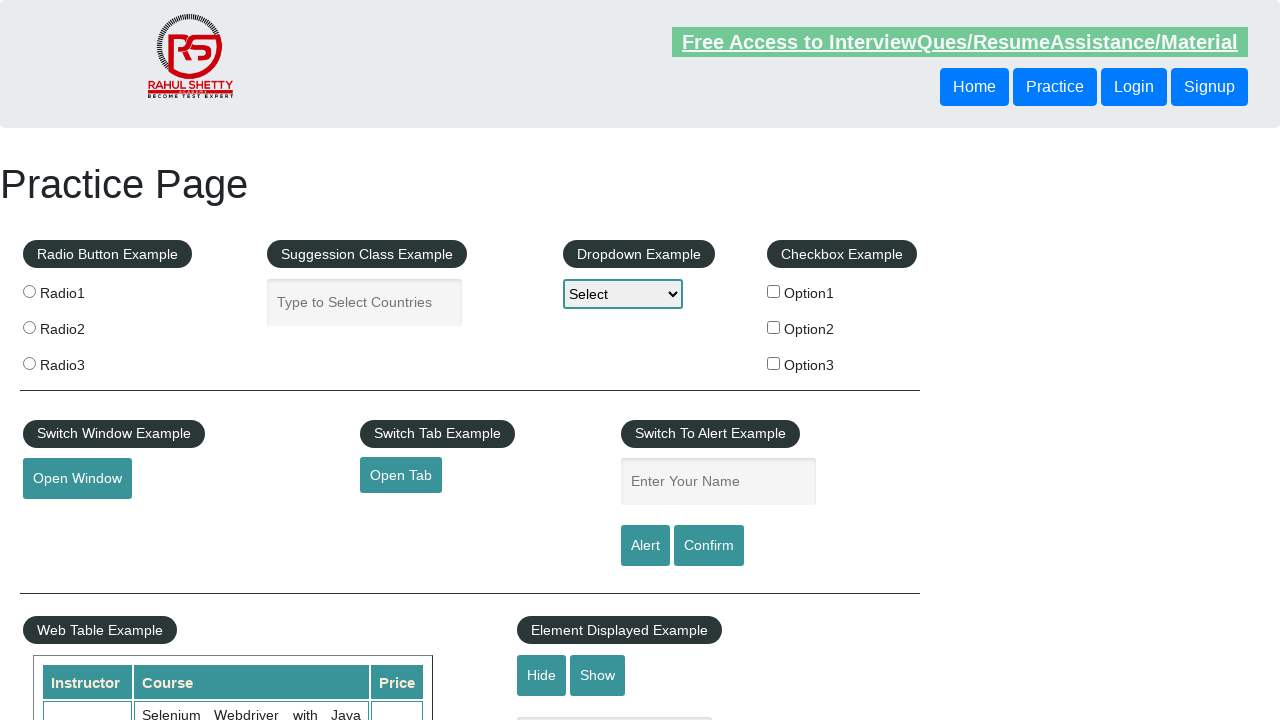

Located all discount-related links in navigation
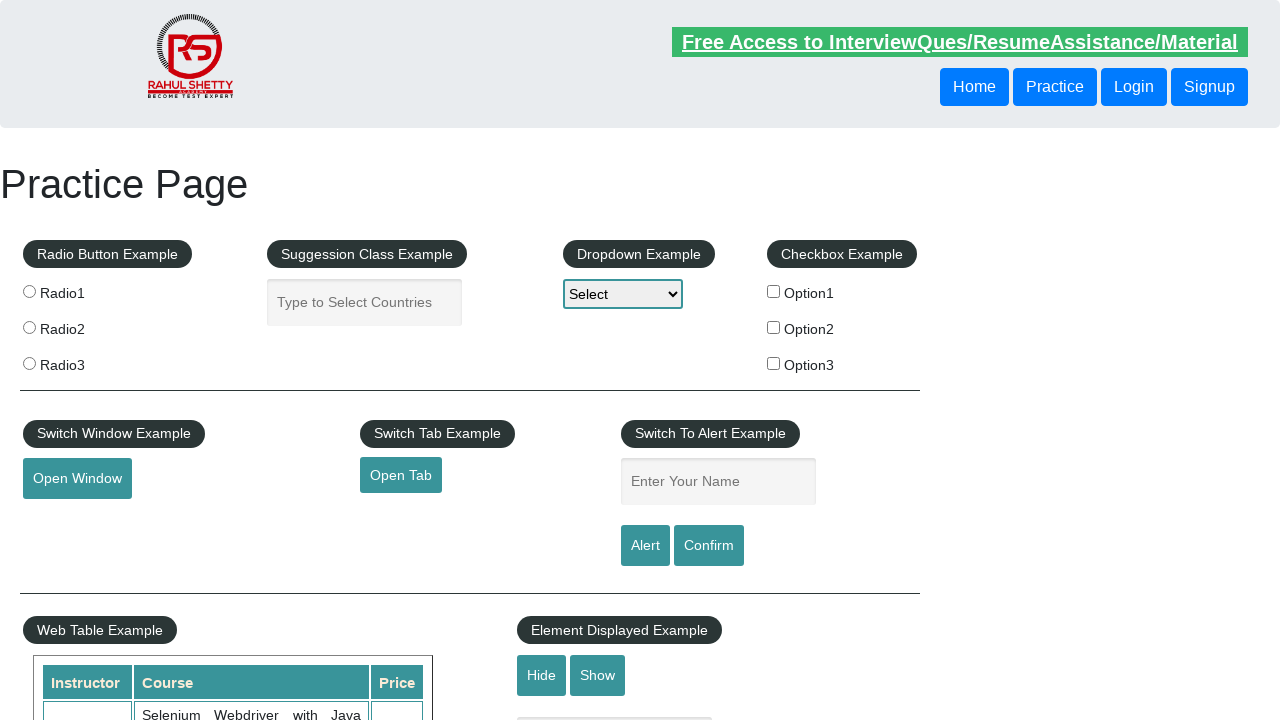

Initialized pages_opened list
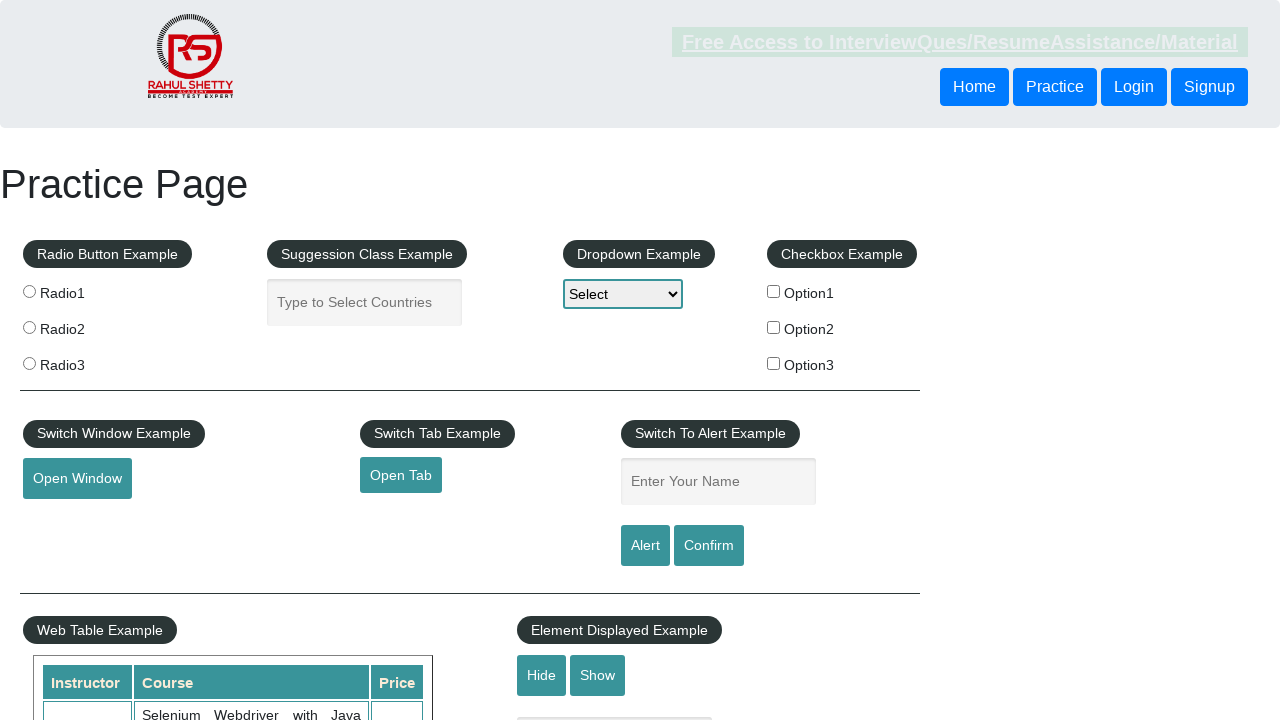

Ctrl+Clicked discount link 1 to open in new tab at (68, 520) on xpath=//*[contains(text(),'Discount')]/ancestor::ul/li/a >> nth=0
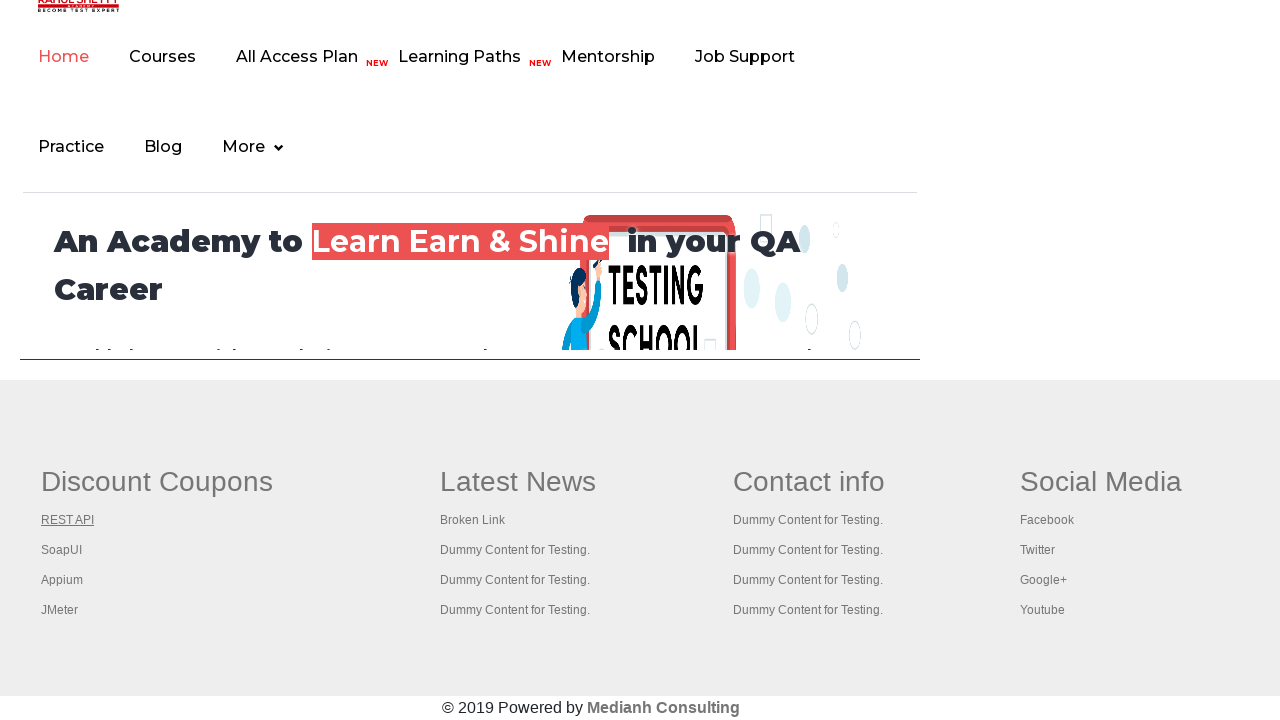

Waited 3 seconds for new tab 1 to load
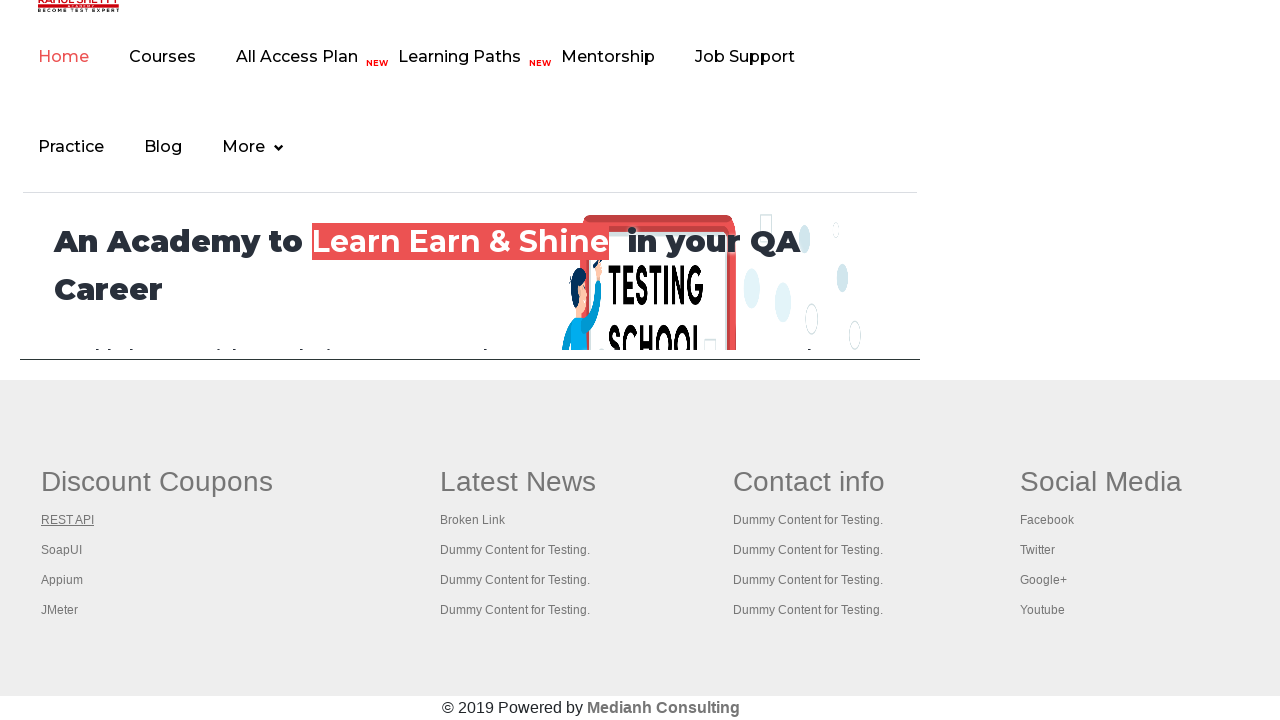

Ctrl+Clicked discount link 2 to open in new tab at (62, 550) on xpath=//*[contains(text(),'Discount')]/ancestor::ul/li/a >> nth=1
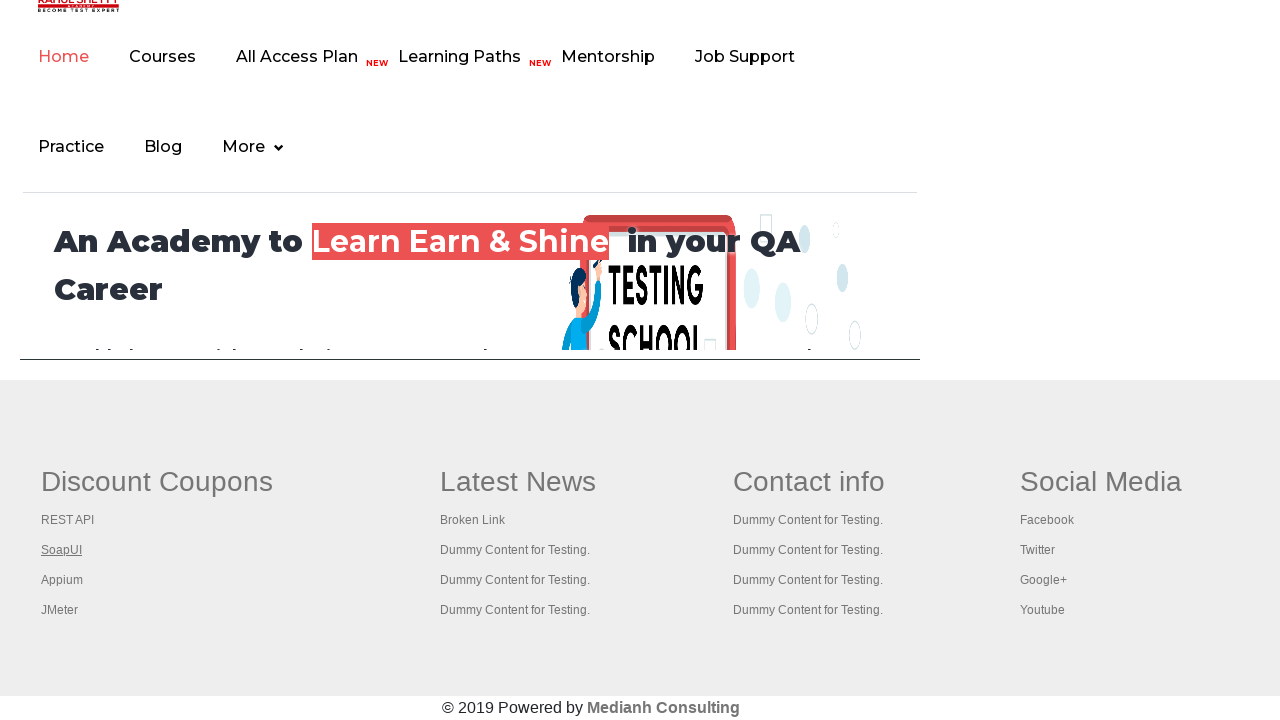

Waited 3 seconds for new tab 2 to load
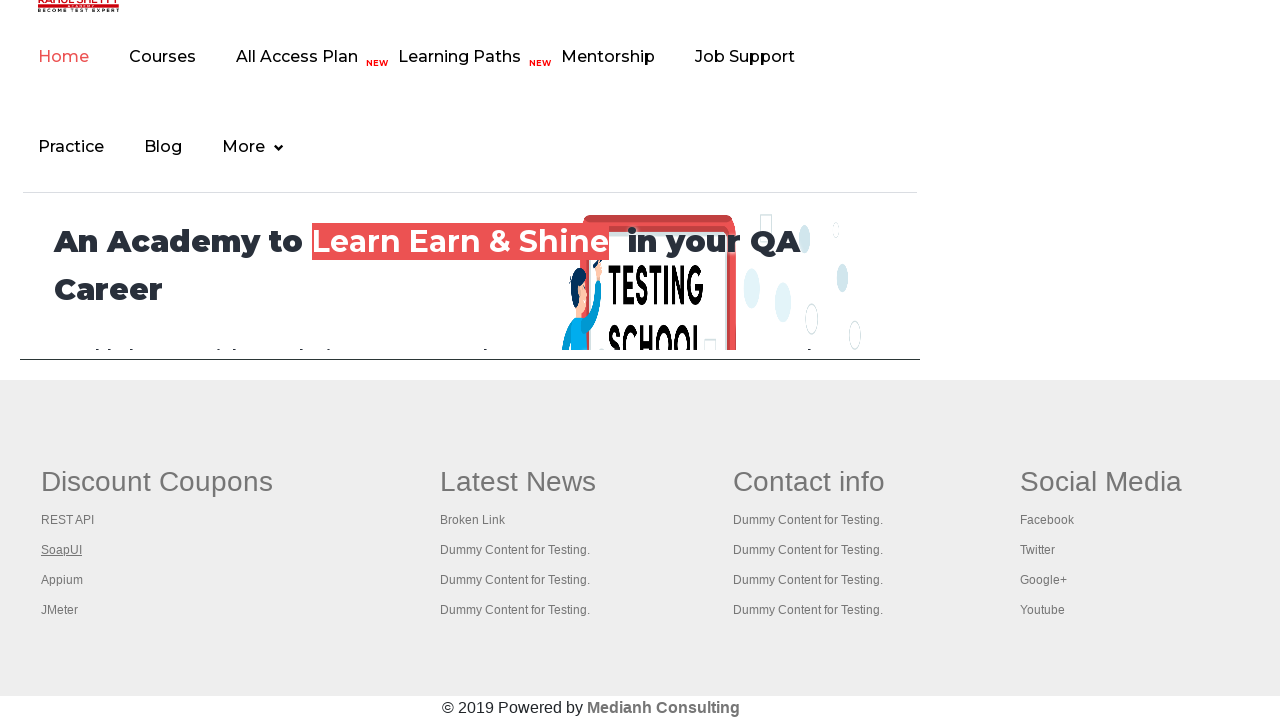

Ctrl+Clicked discount link 3 to open in new tab at (62, 580) on xpath=//*[contains(text(),'Discount')]/ancestor::ul/li/a >> nth=2
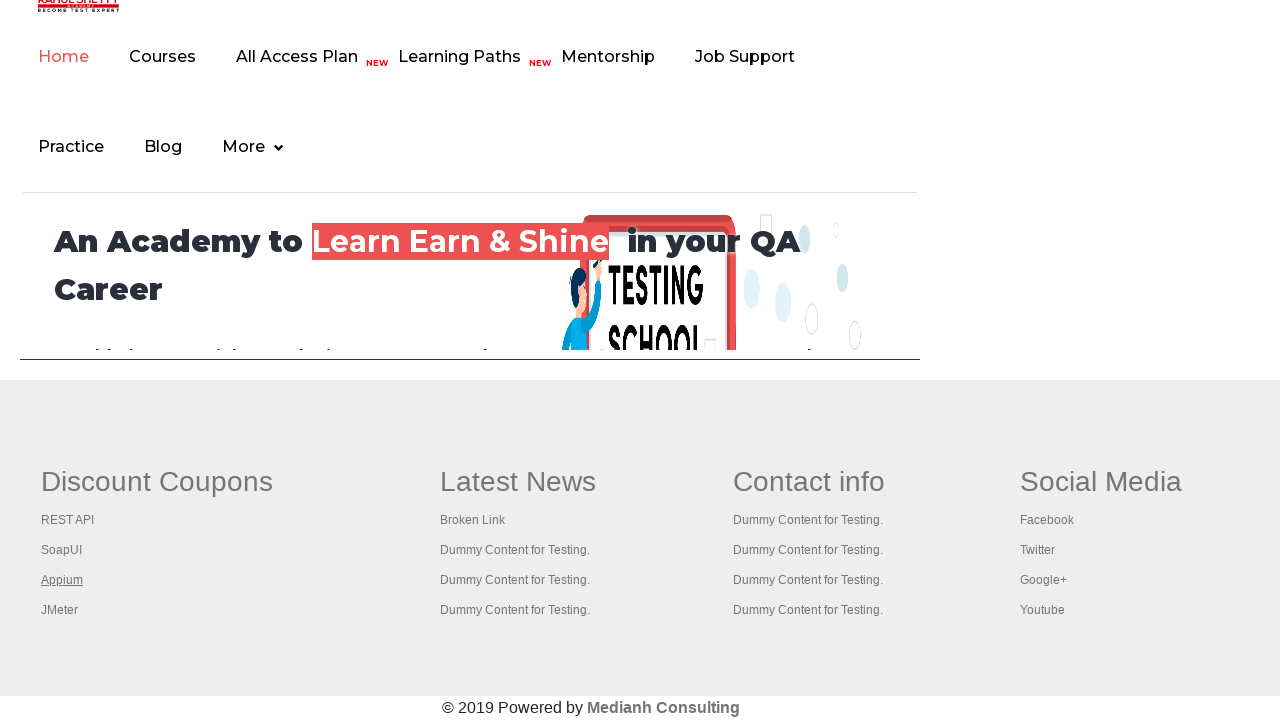

Waited 3 seconds for new tab 3 to load
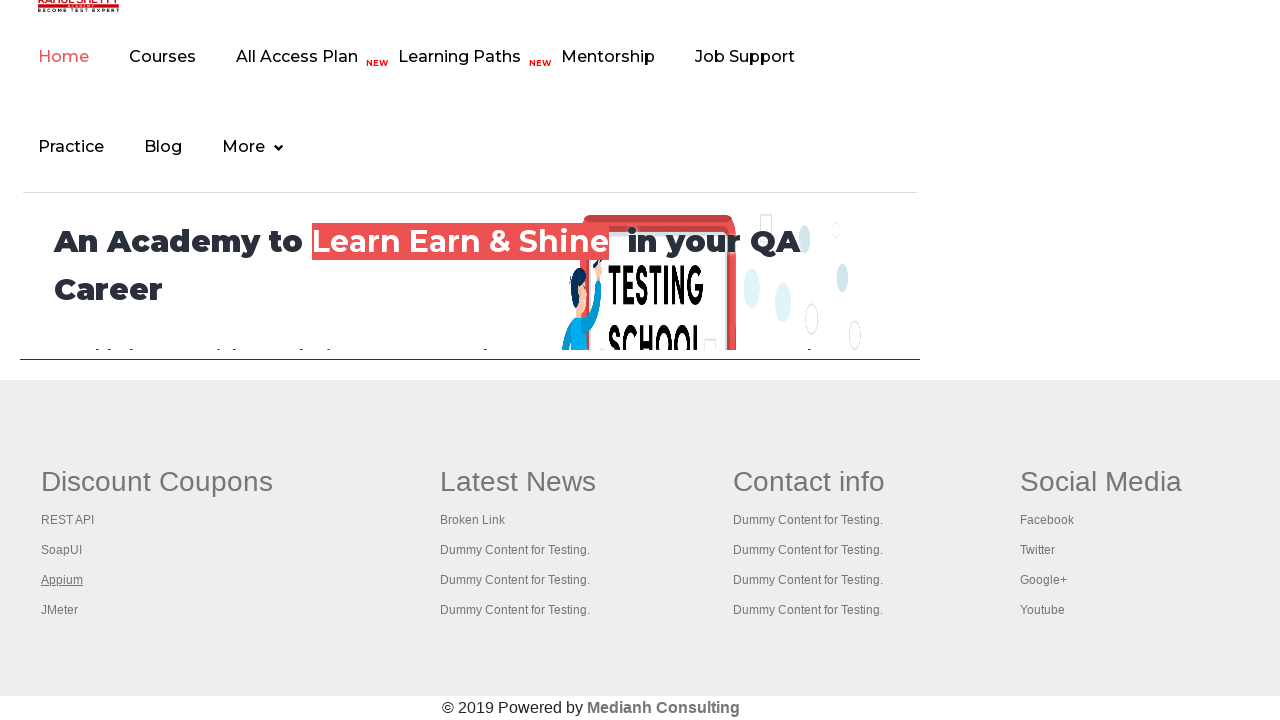

Ctrl+Clicked discount link 4 to open in new tab at (60, 610) on xpath=//*[contains(text(),'Discount')]/ancestor::ul/li/a >> nth=3
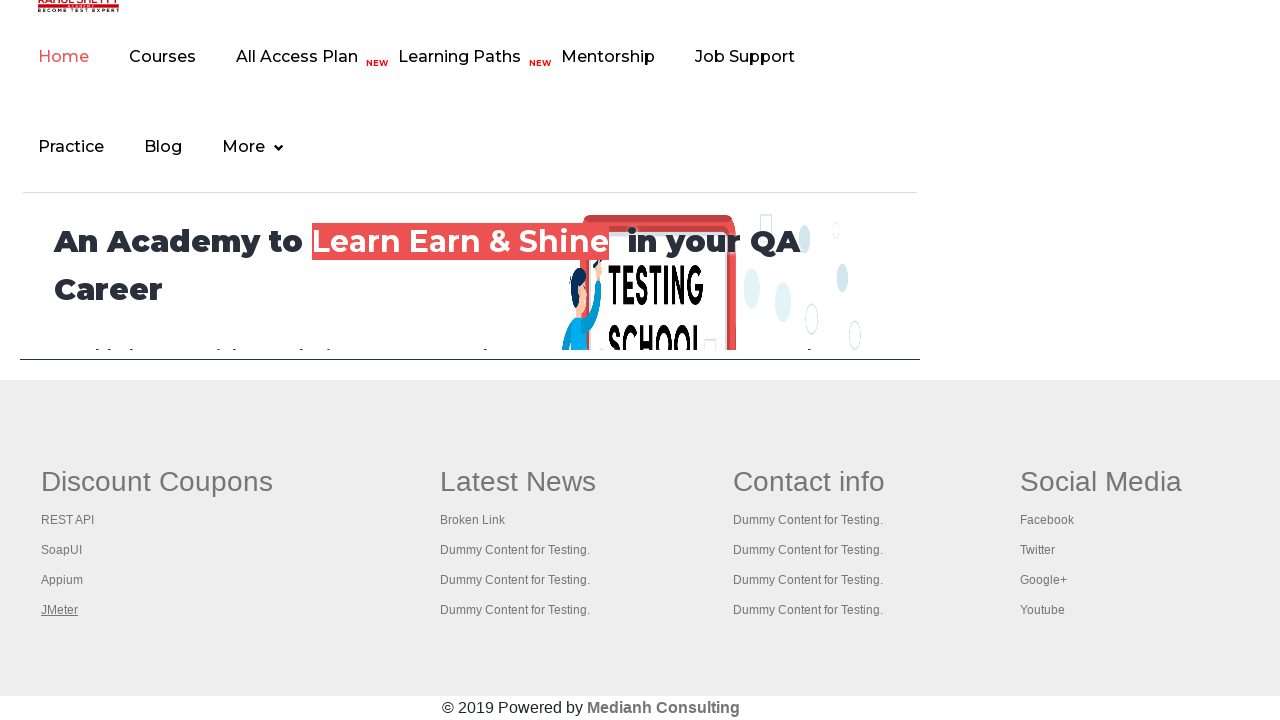

Waited 3 seconds for new tab 4 to load
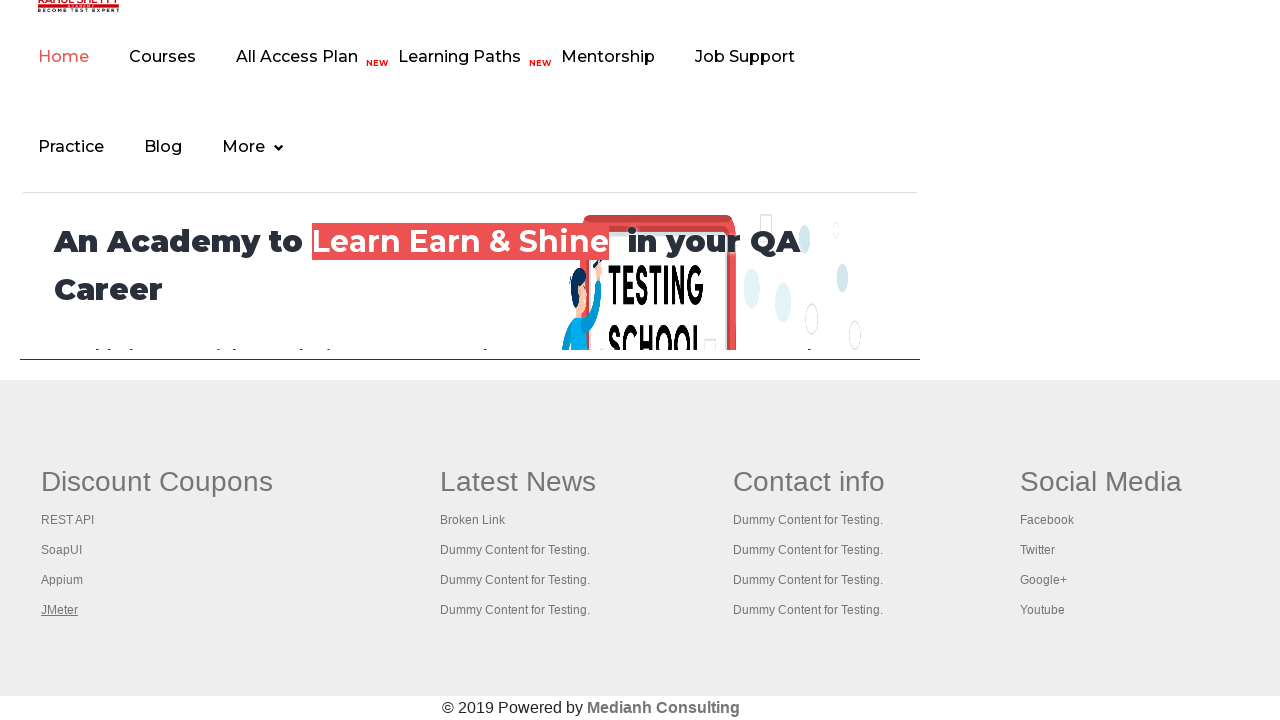

Retrieved all pages from browser context
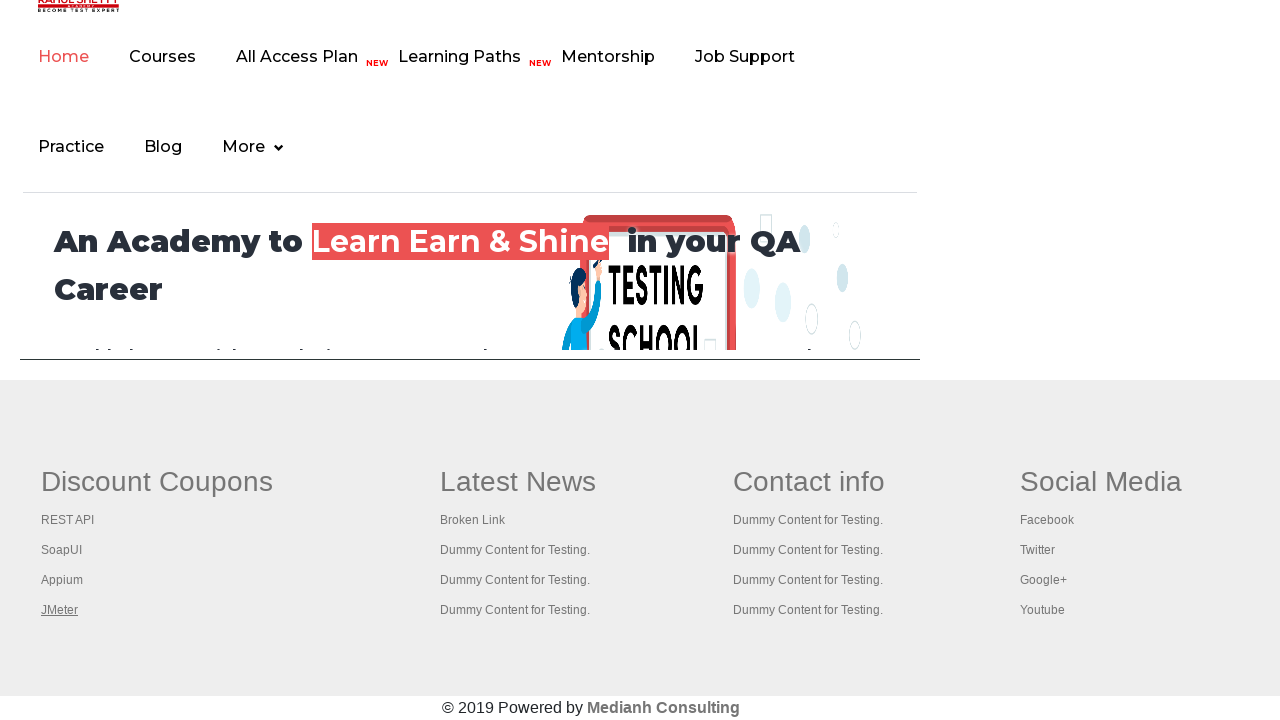

Waited for page to reach domcontentloaded state: Practice Page
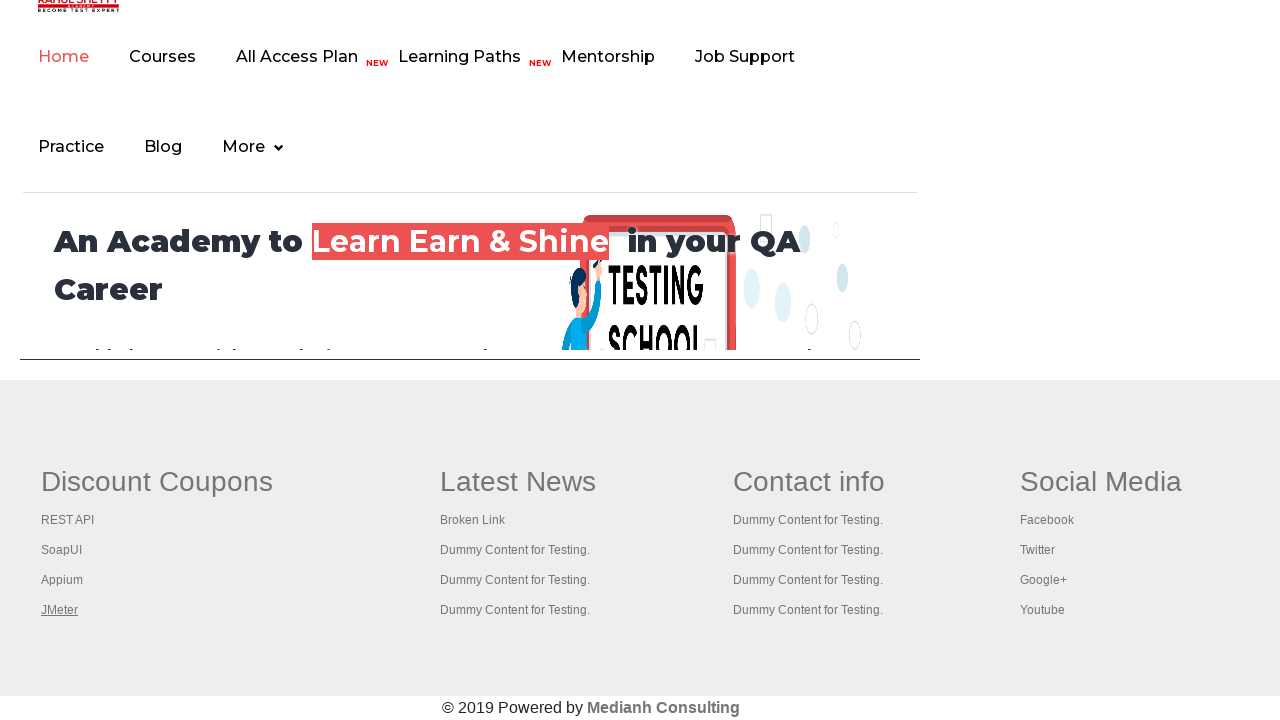

Waited for page to reach domcontentloaded state: REST API Tutorial
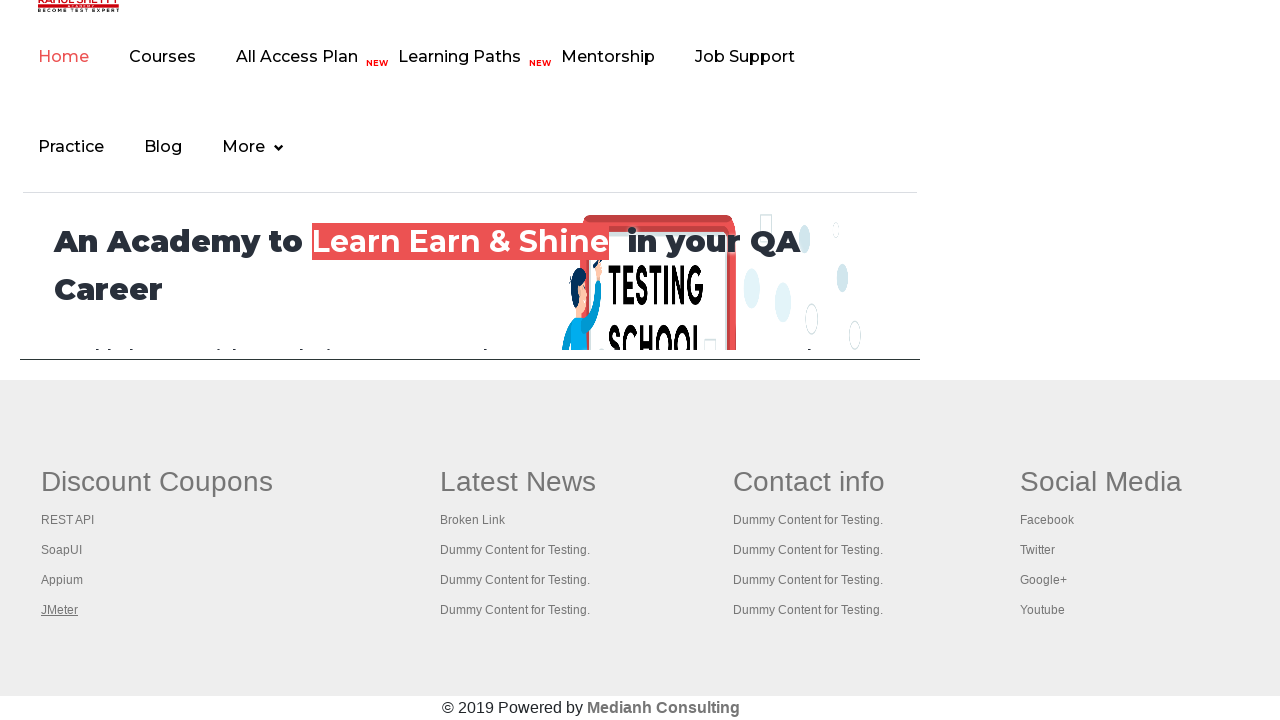

Waited for page to reach domcontentloaded state: The World’s Most Popular API Testing Tool | SoapUI
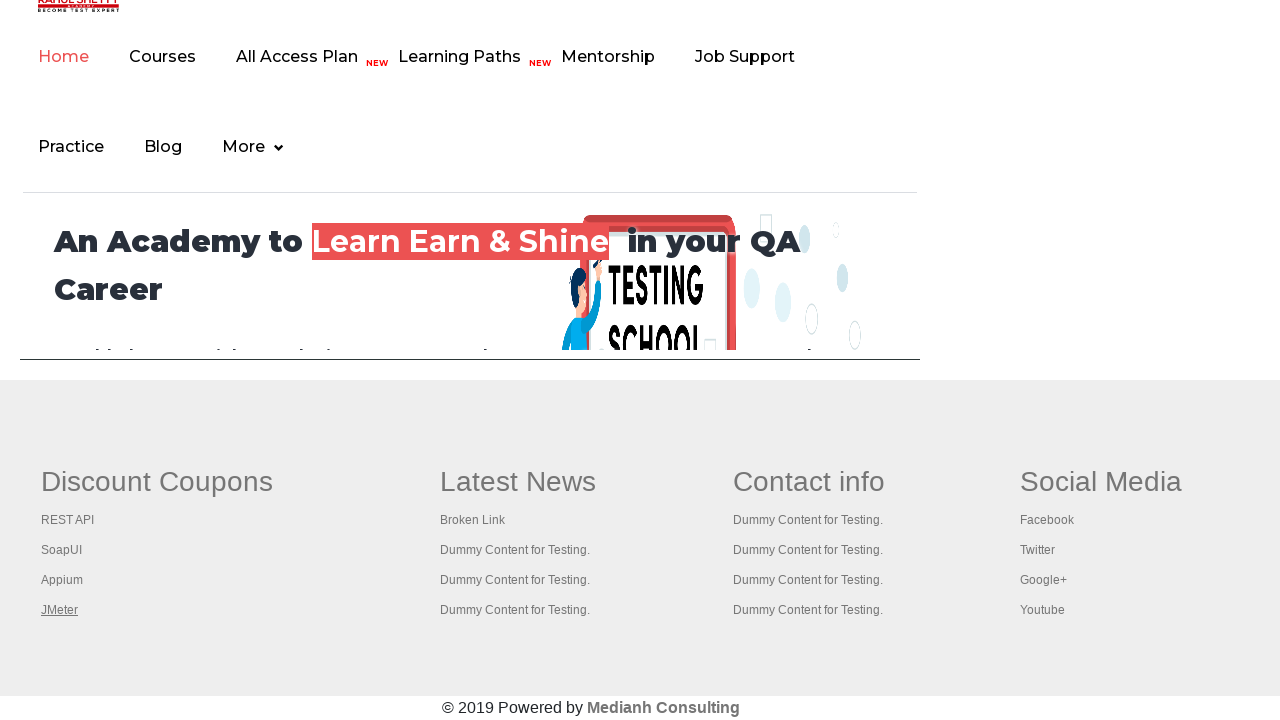

Waited for page to reach domcontentloaded state: Appium tutorial for Mobile Apps testing | RahulShetty Academy | Rahul
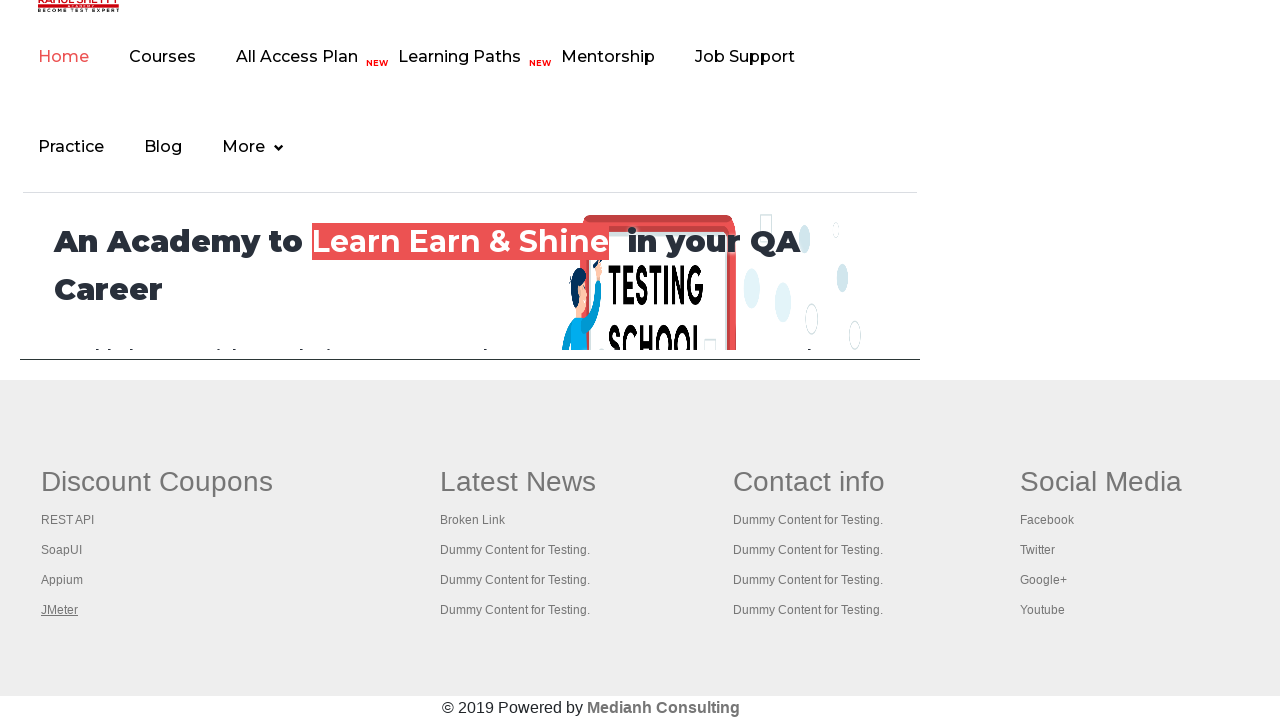

Waited for page to reach domcontentloaded state: Apache JMeter - Apache JMeter™
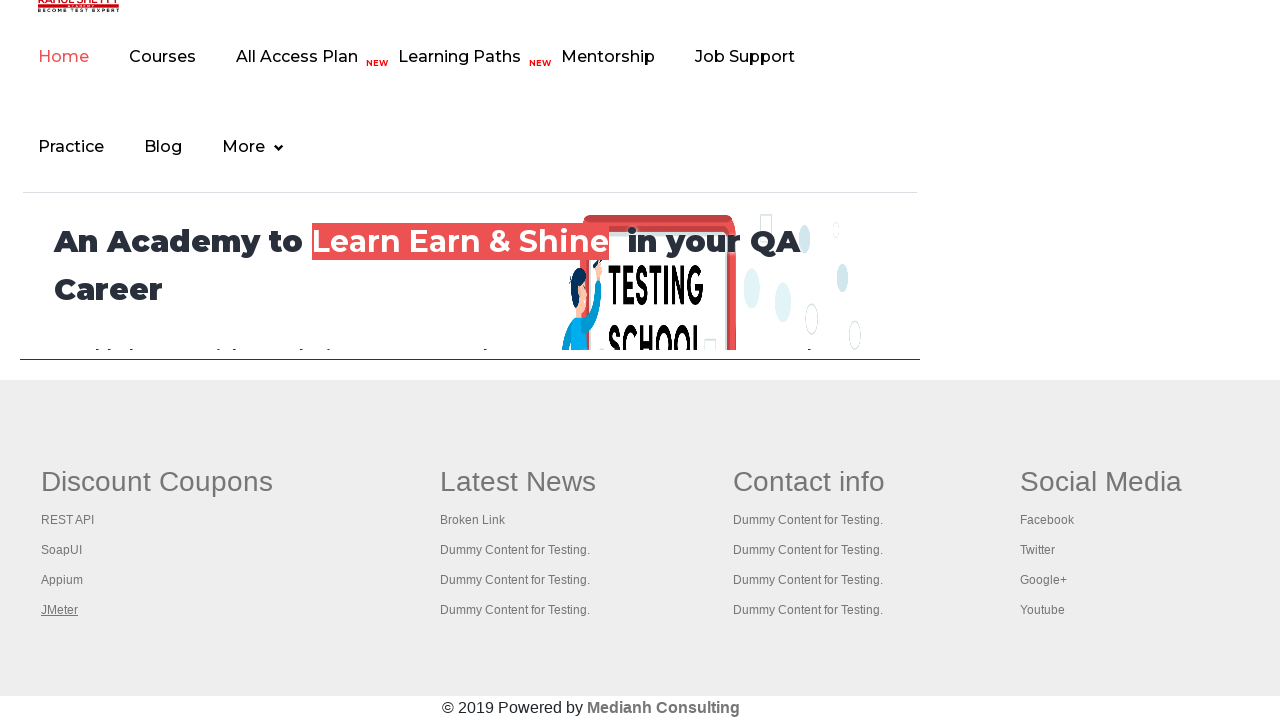

Switched back to main page (first page) to foreground
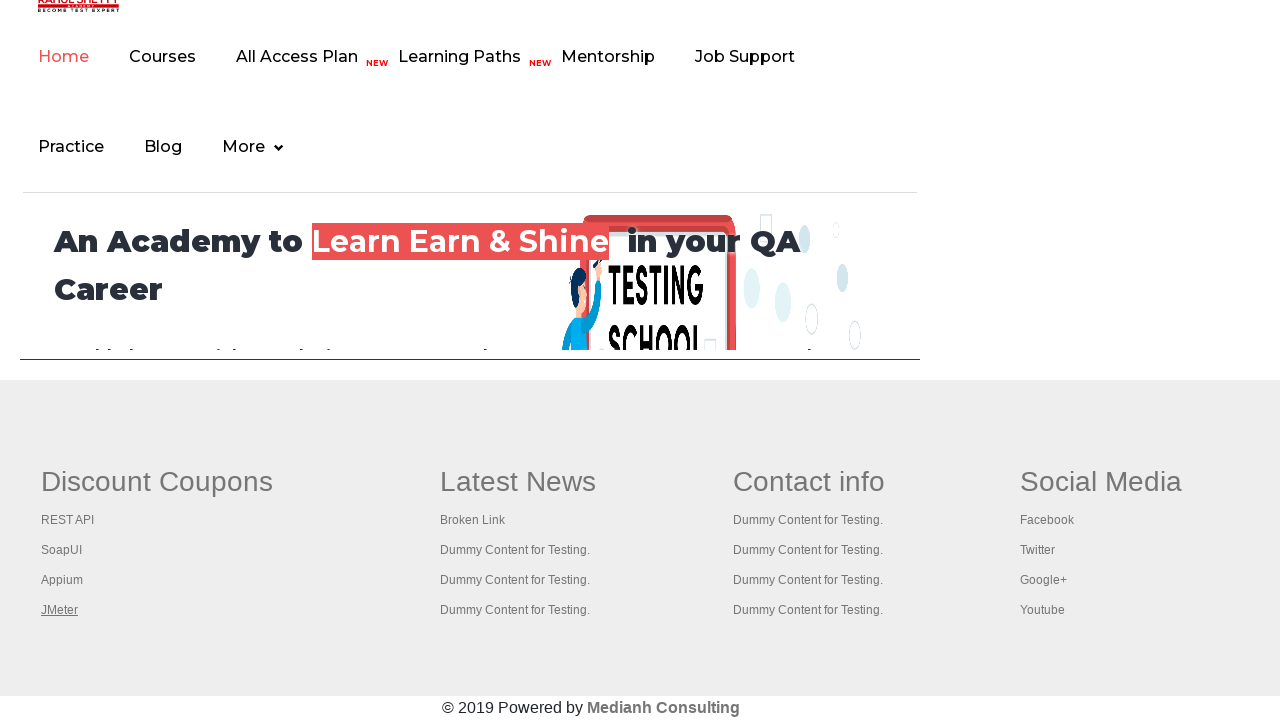

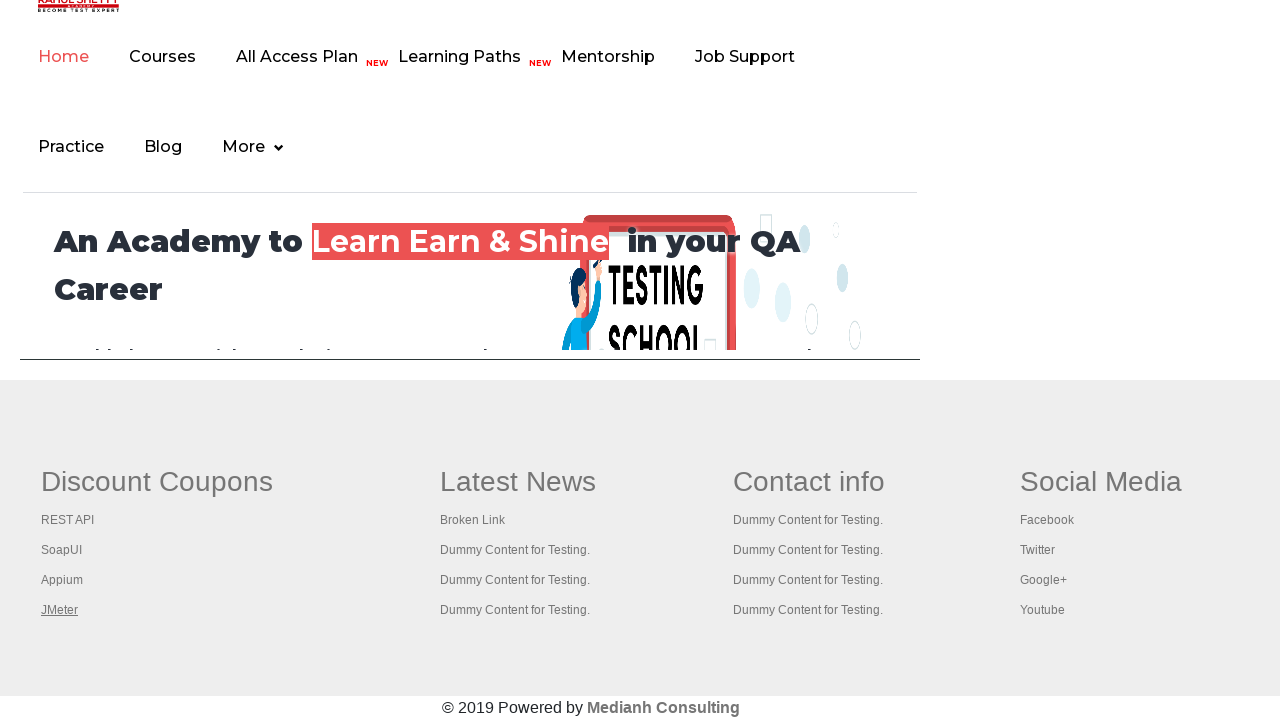